Tests explicit wait functionality by clicking a timer button and waiting for a link element to become visible on a Selenium practice page.

Starting URL: http://seleniumpractise.blogspot.in/2016/08/how-to-use-explicit-wait-in-selenium.html

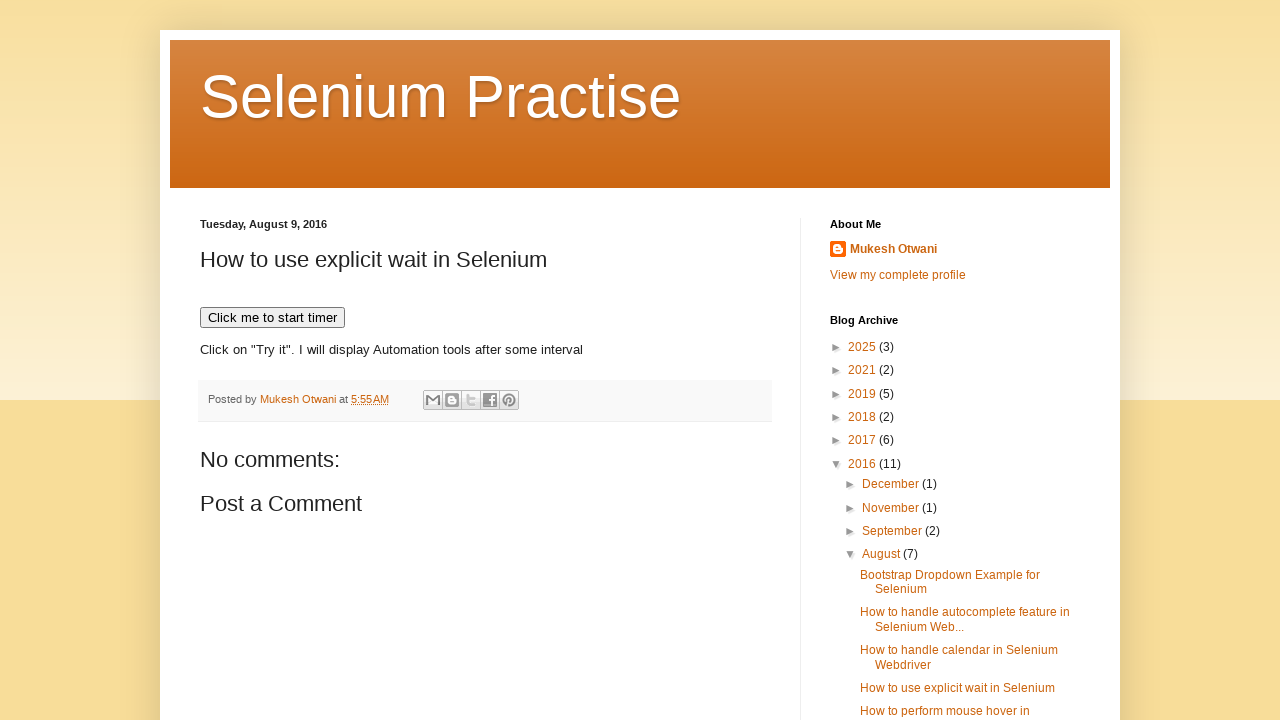

Clicked timer button to start the explicit wait test at (272, 318) on xpath=//button[text()='Click me to start timer']
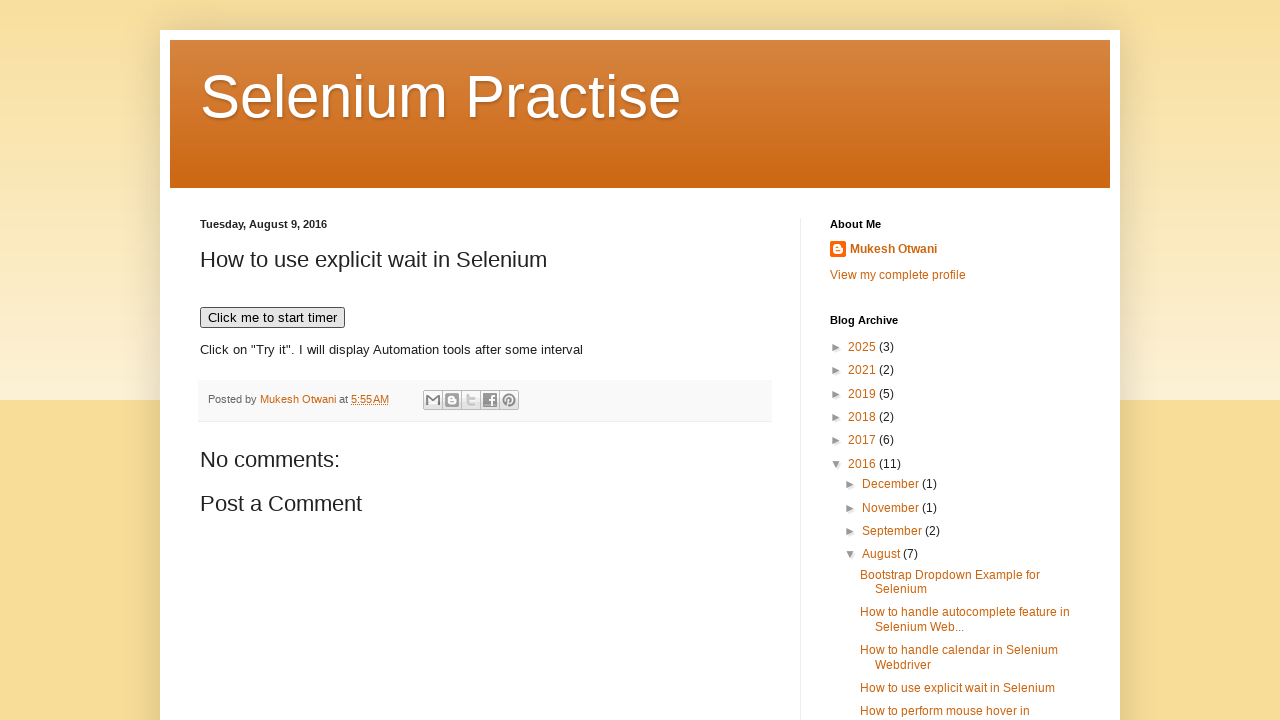

Waited for Selenium Practise link to become visible (explicit wait completed)
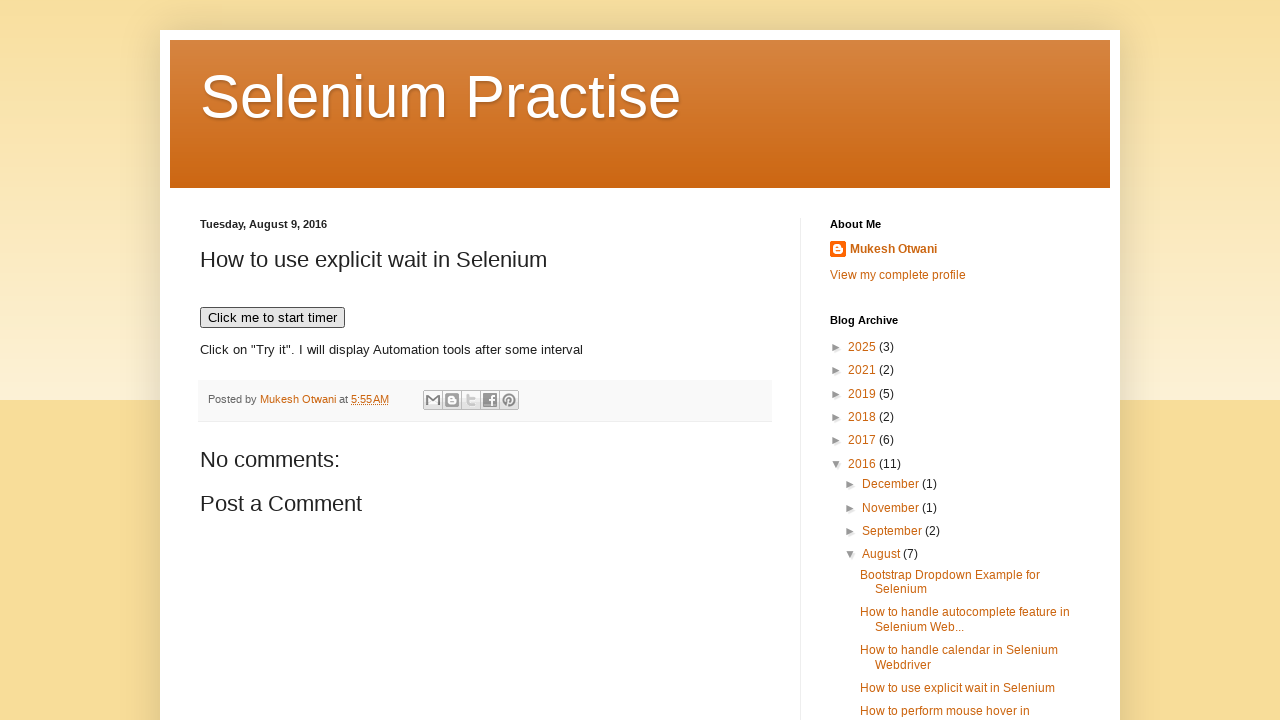

Verified Selenium Practise link is visible
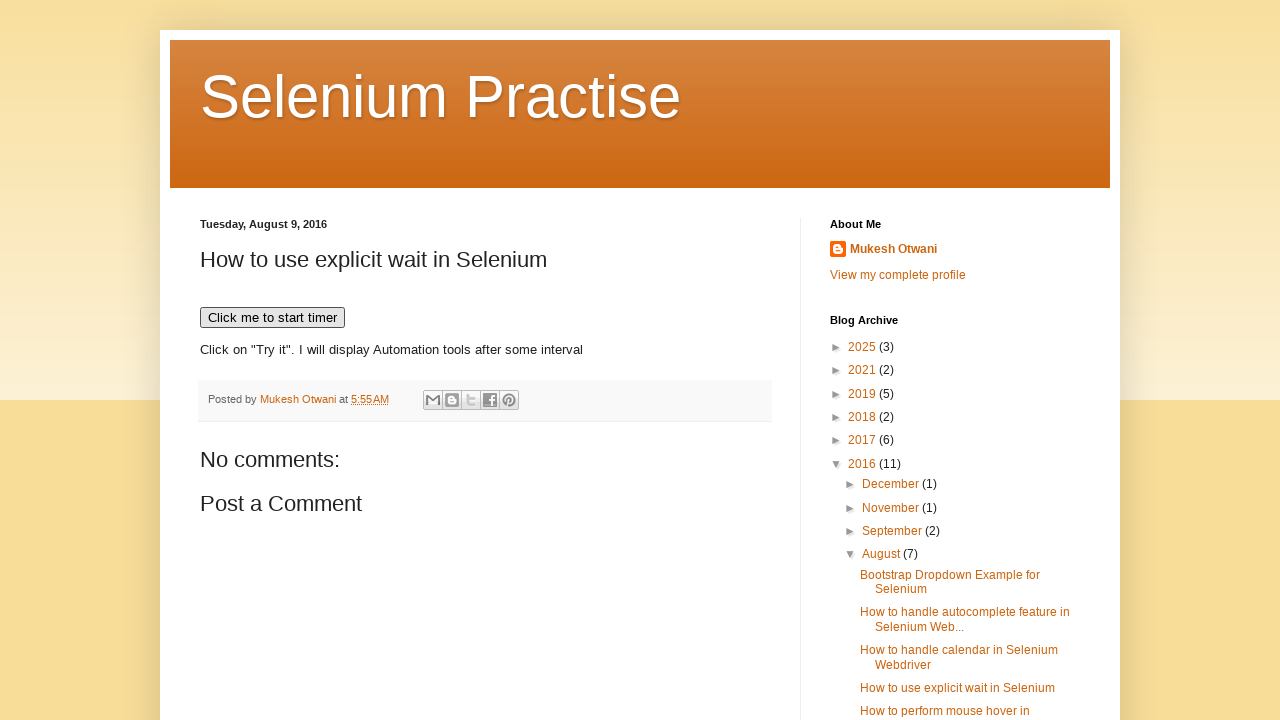

Retrieved page title: Selenium Practise: How to use explicit wait in Selenium
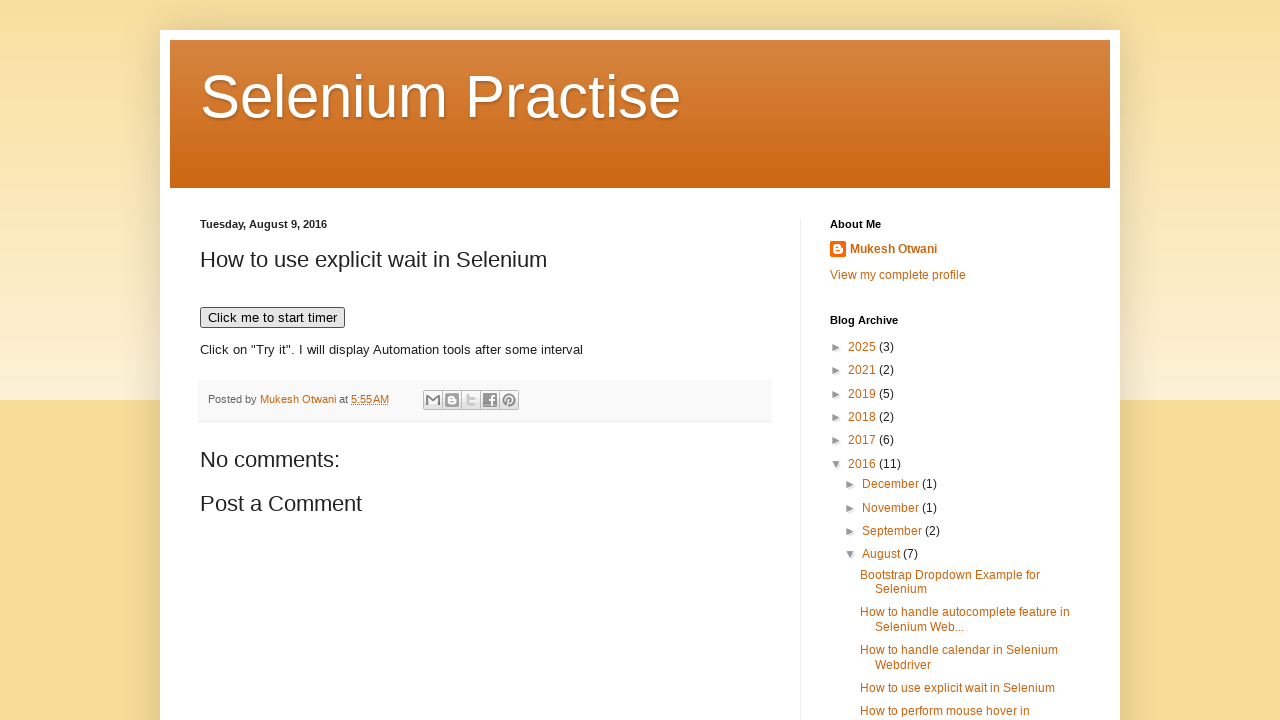

Retrieved page URL: http://seleniumpractise.blogspot.com/2016/08/how-to-use-explicit-wait-in-selenium.html
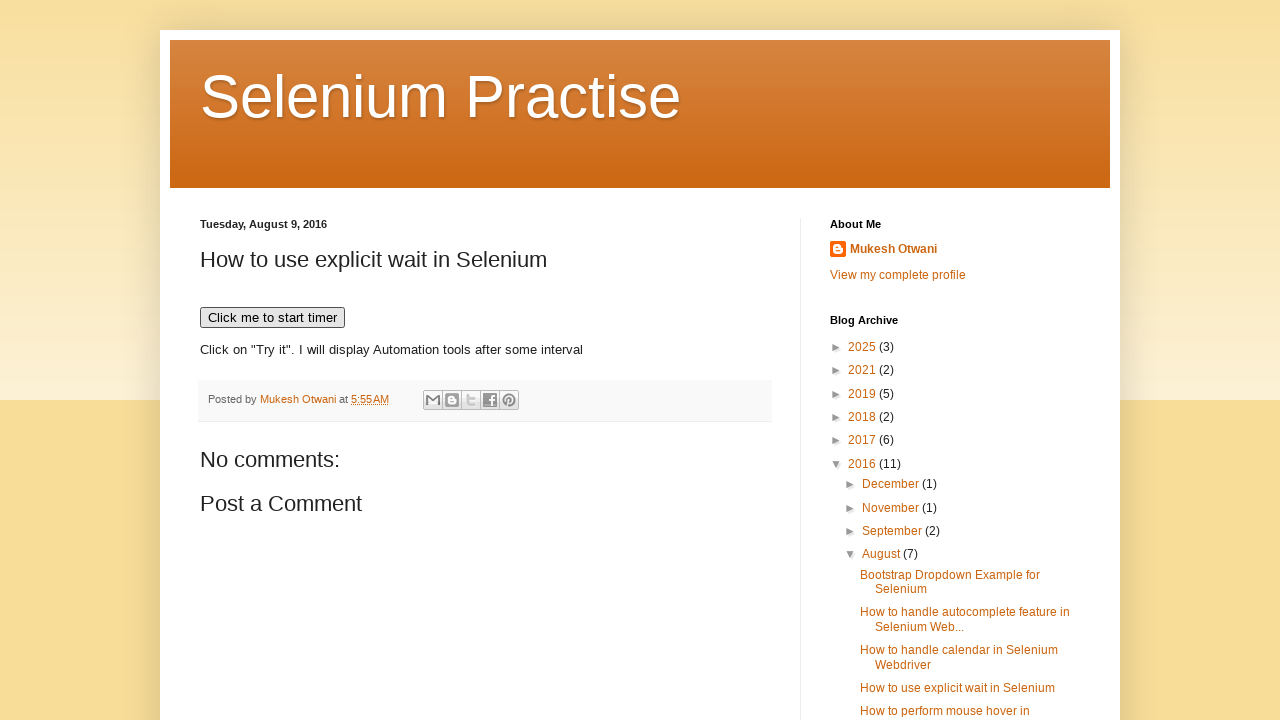

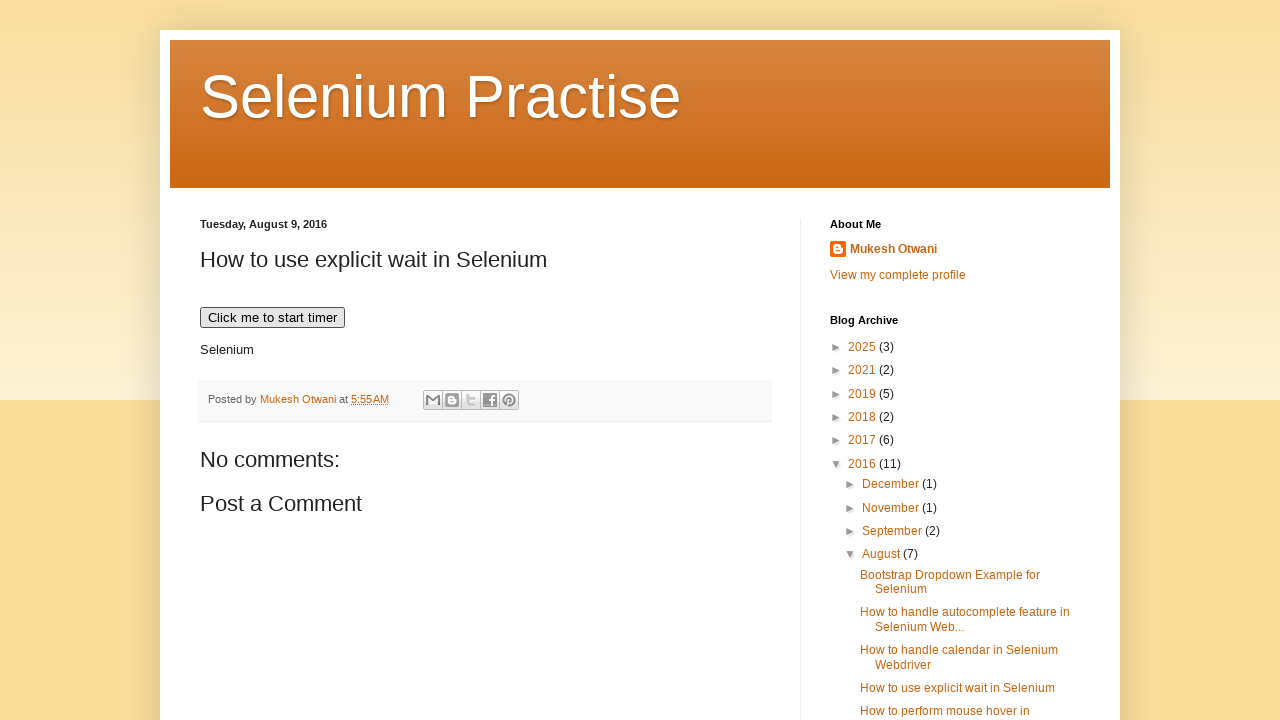